Tests numeric input field by entering a number and pressing the down arrow key to decrement the value

Starting URL: http://the-internet.herokuapp.com/inputs

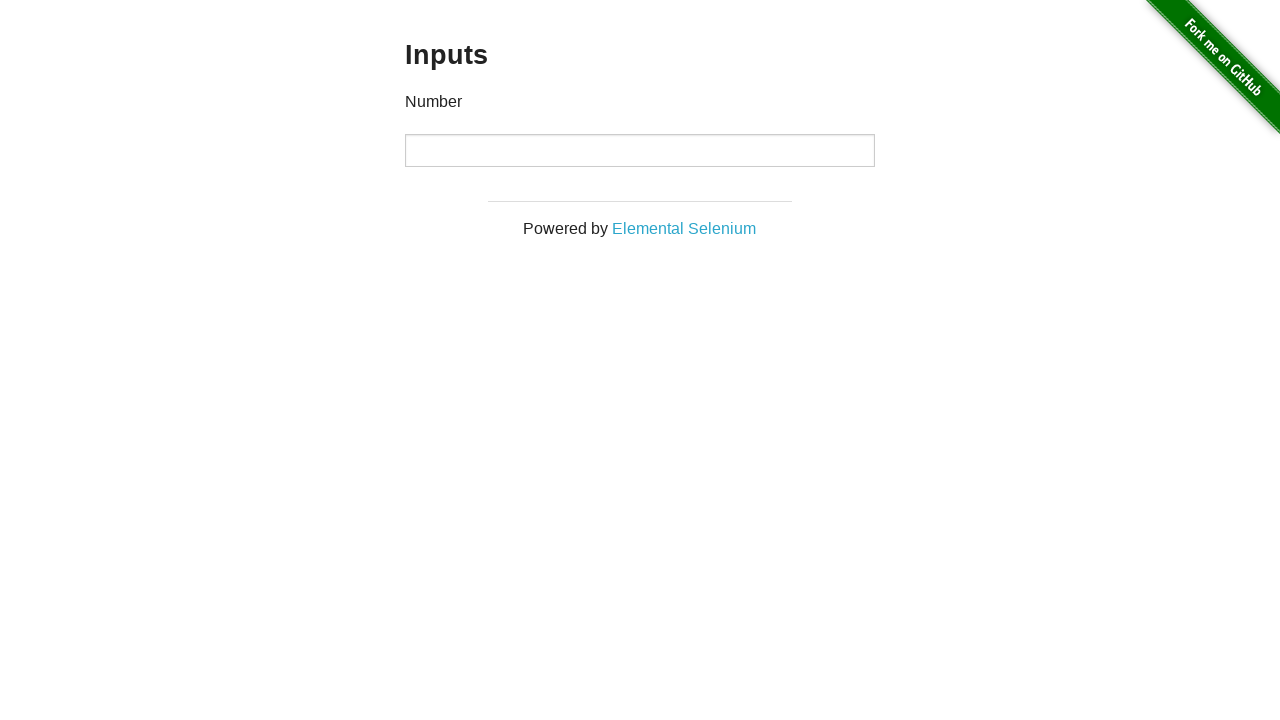

Filled numeric input field with value 123 on input
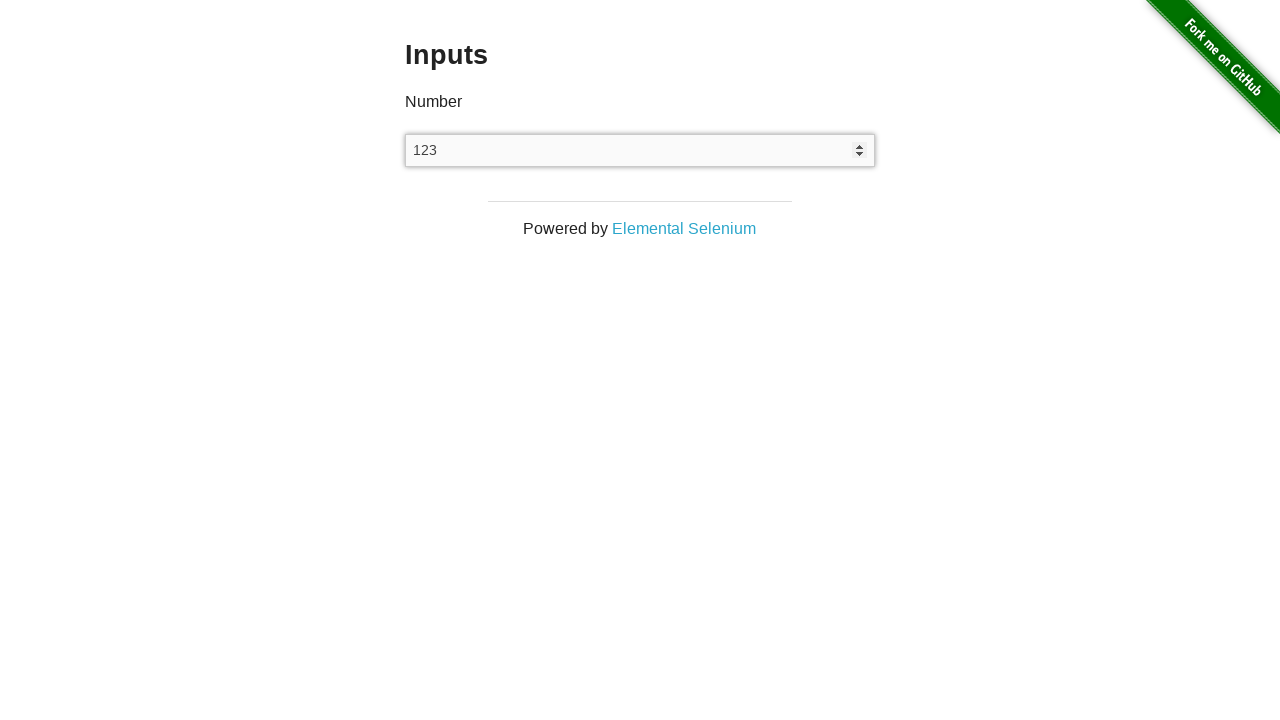

Pressed ArrowDown key to decrement the input value on input
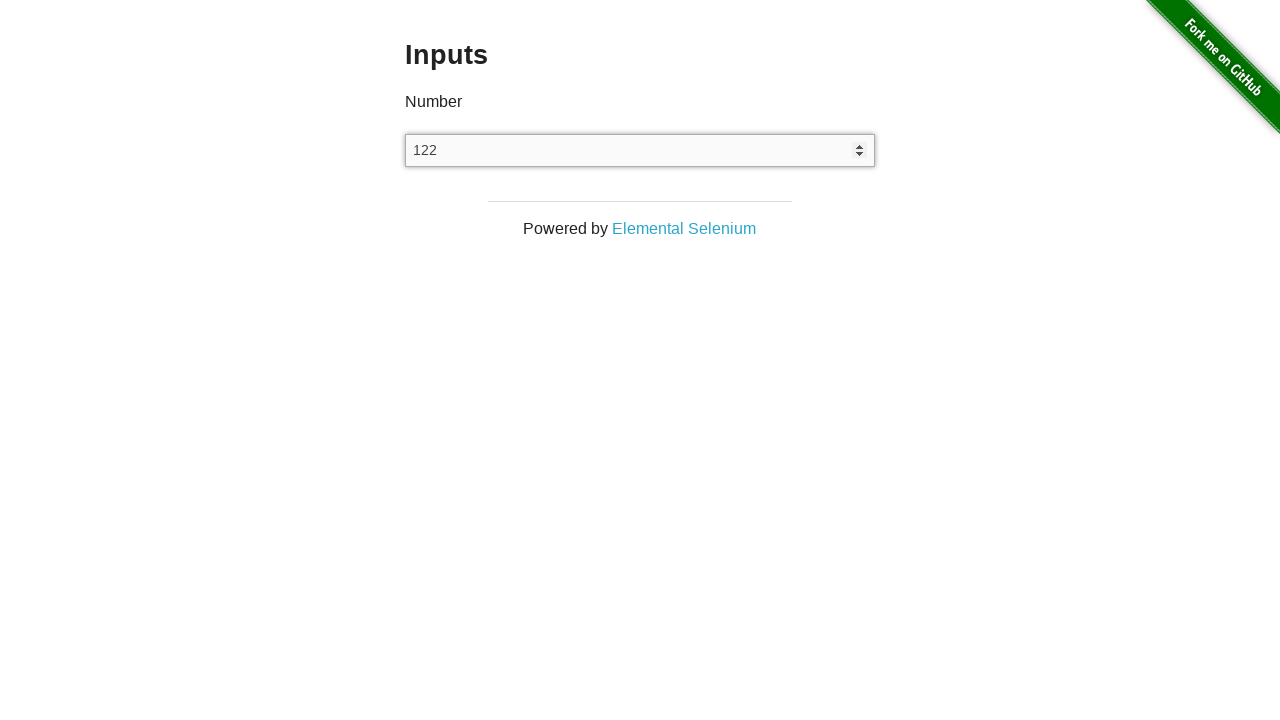

Verified input field is present with updated decremented value
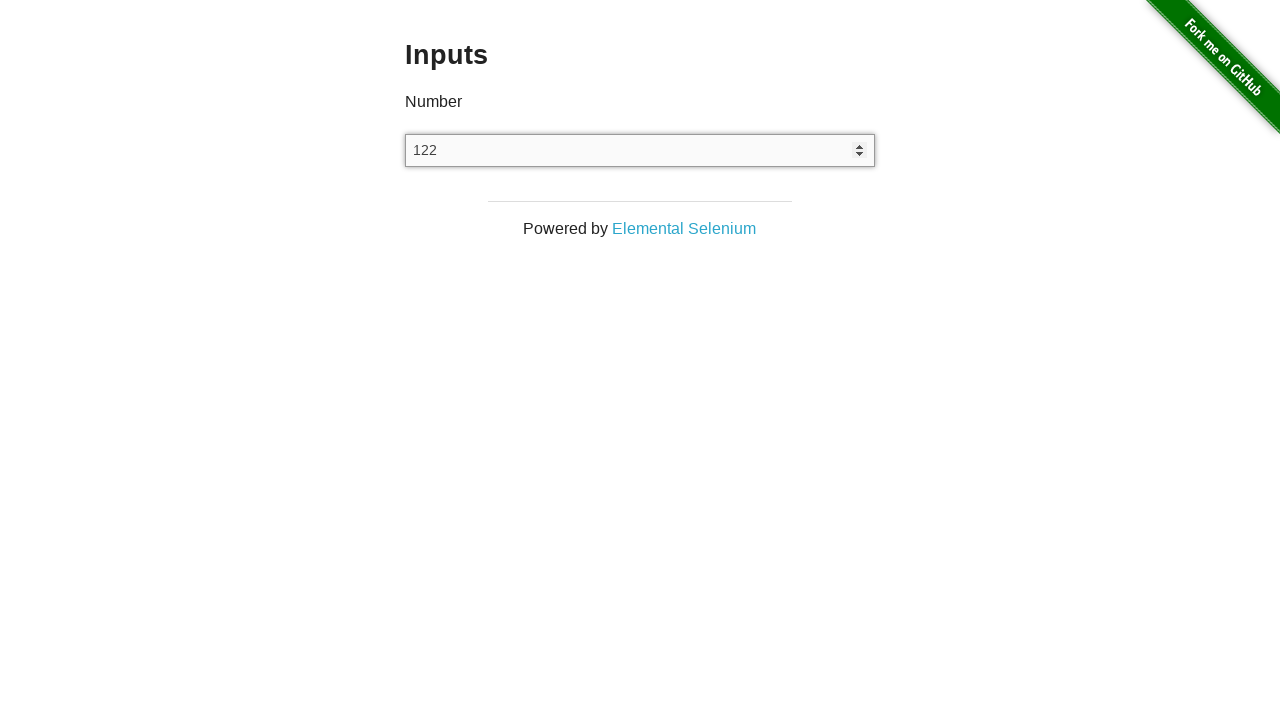

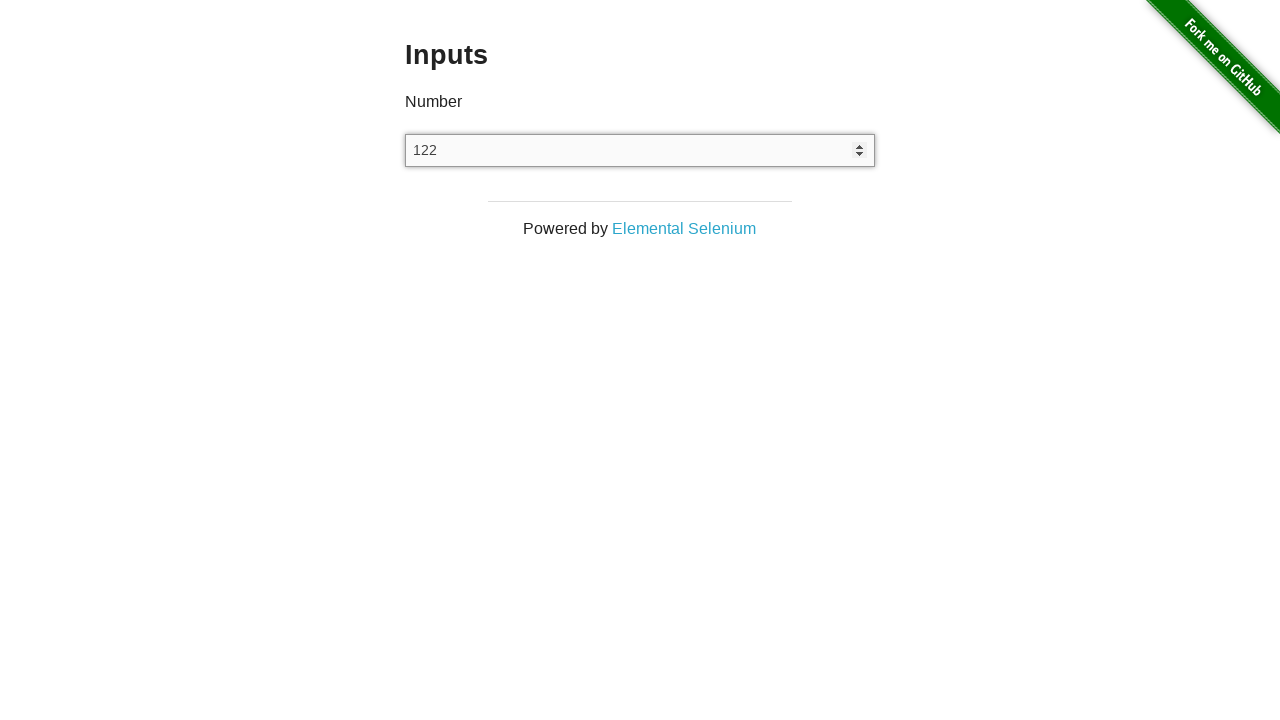